Tests a registration form by filling all required input fields with the classes 'first', 'second', and 'third', then submitting and verifying the success message.

Starting URL: http://suninjuly.github.io/registration2.html

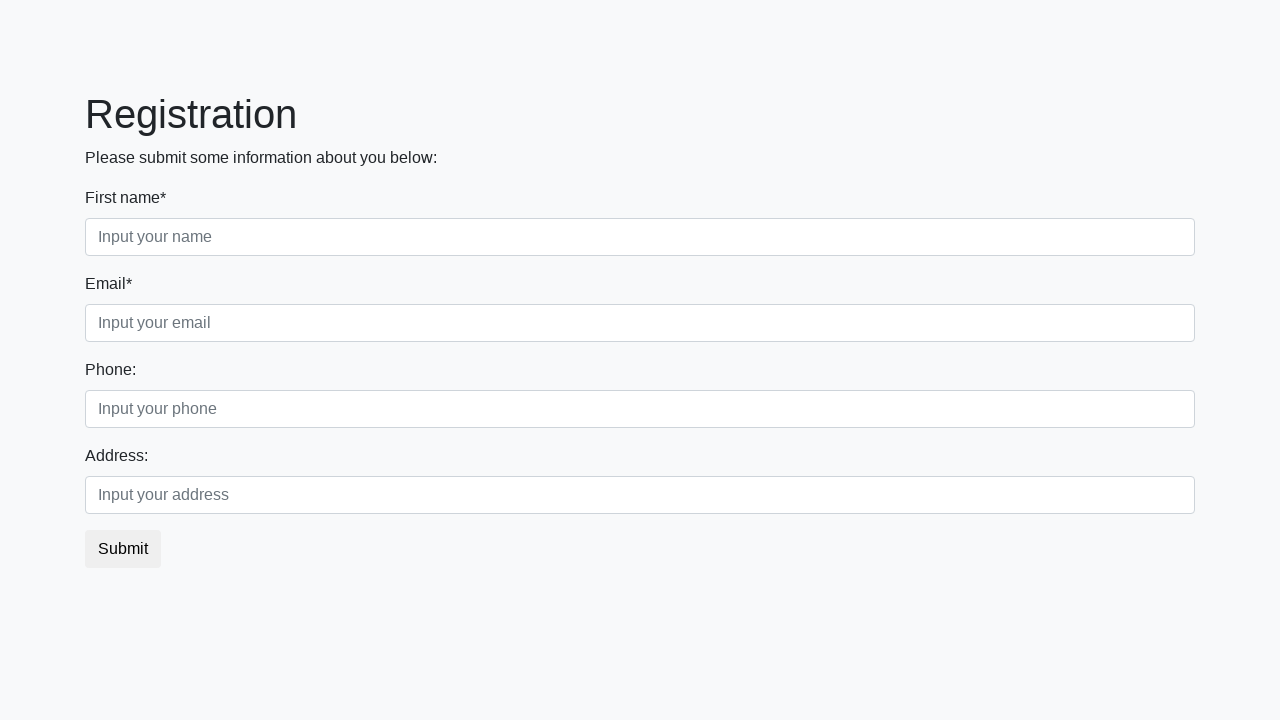

Filled 'first' class input field #1 with 'Test Answer' on input.form-control.first[required] >> nth=0
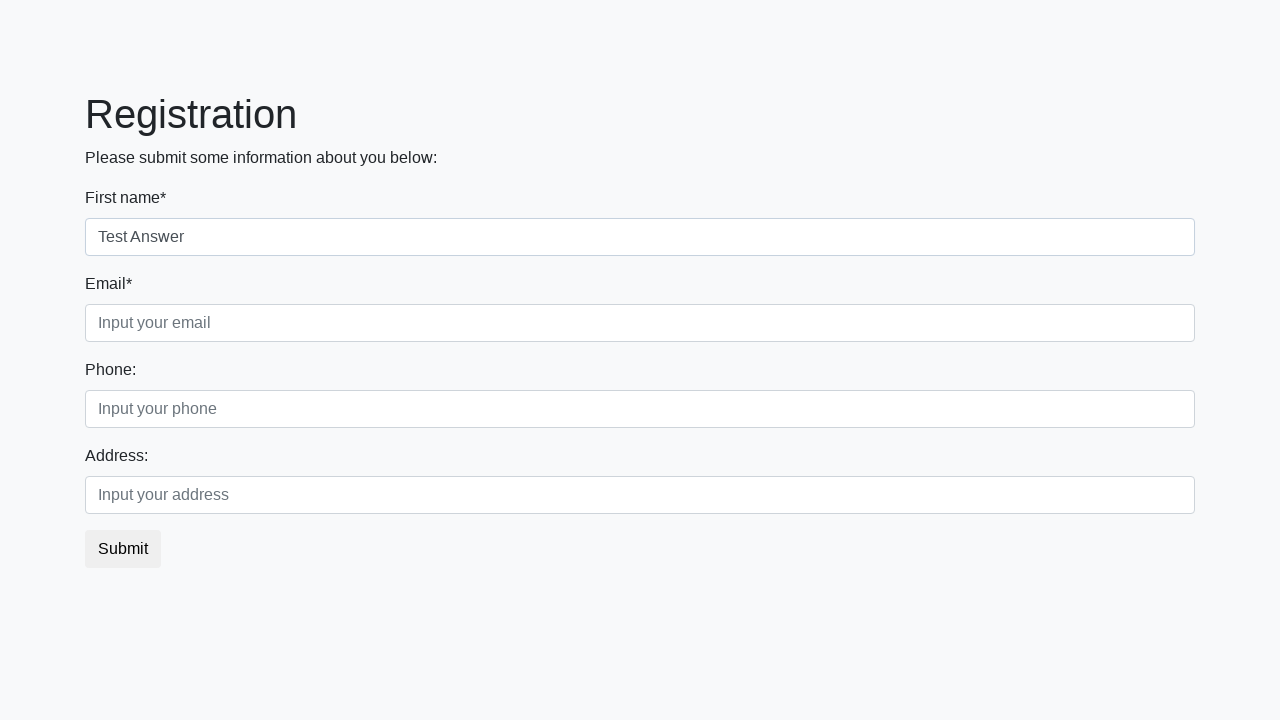

Filled 'third' class input field #1 with 'Test Answer' on input.form-control.third[required] >> nth=0
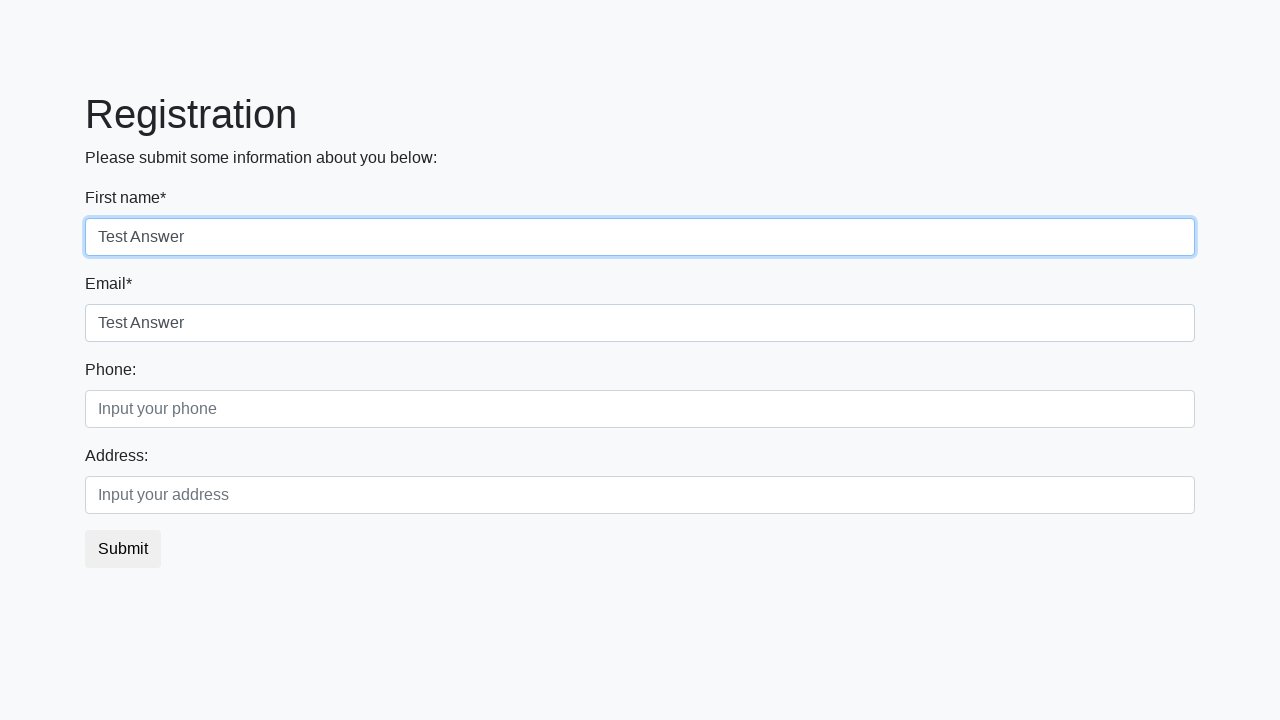

Clicked submit button to submit registration form at (123, 549) on button
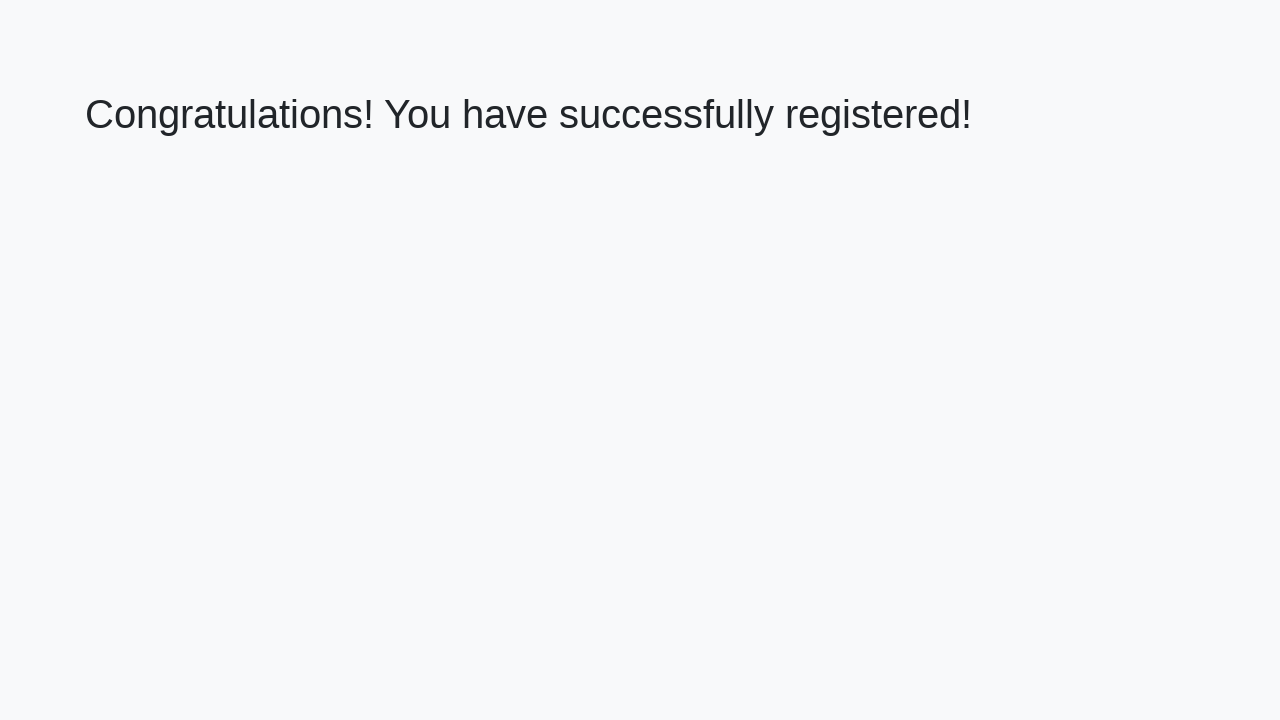

Success message header (h1) appeared on page
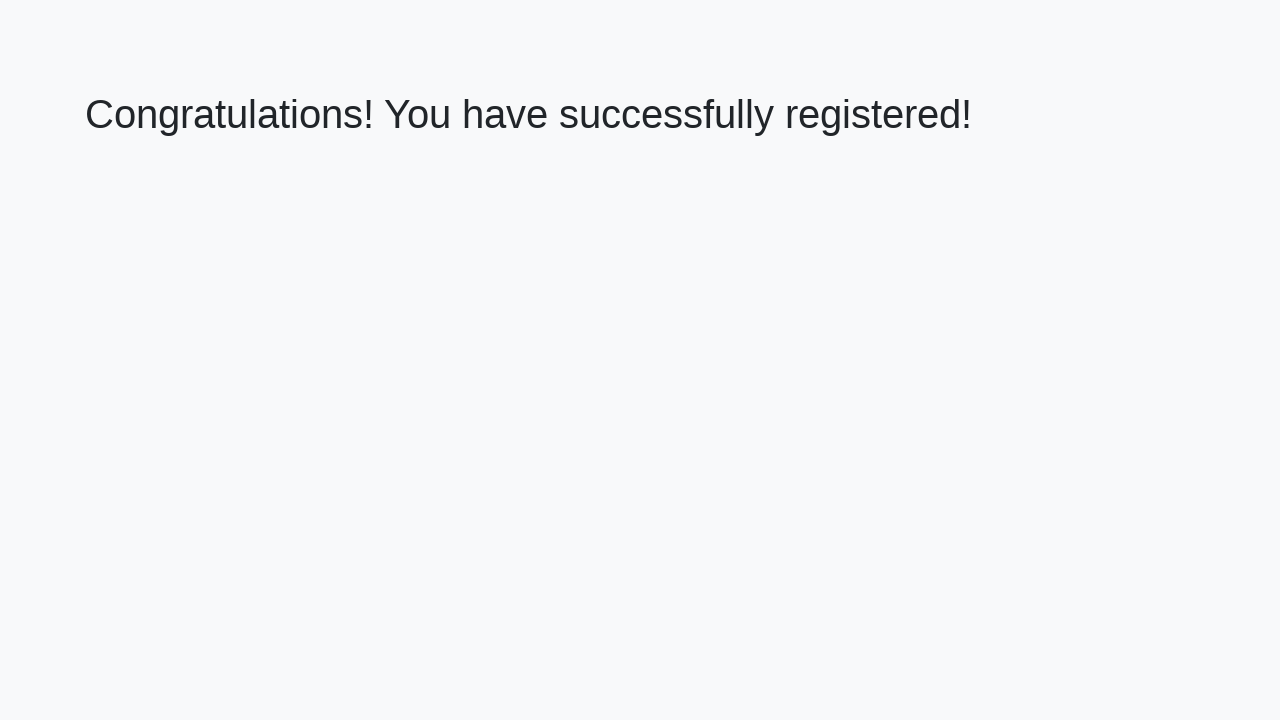

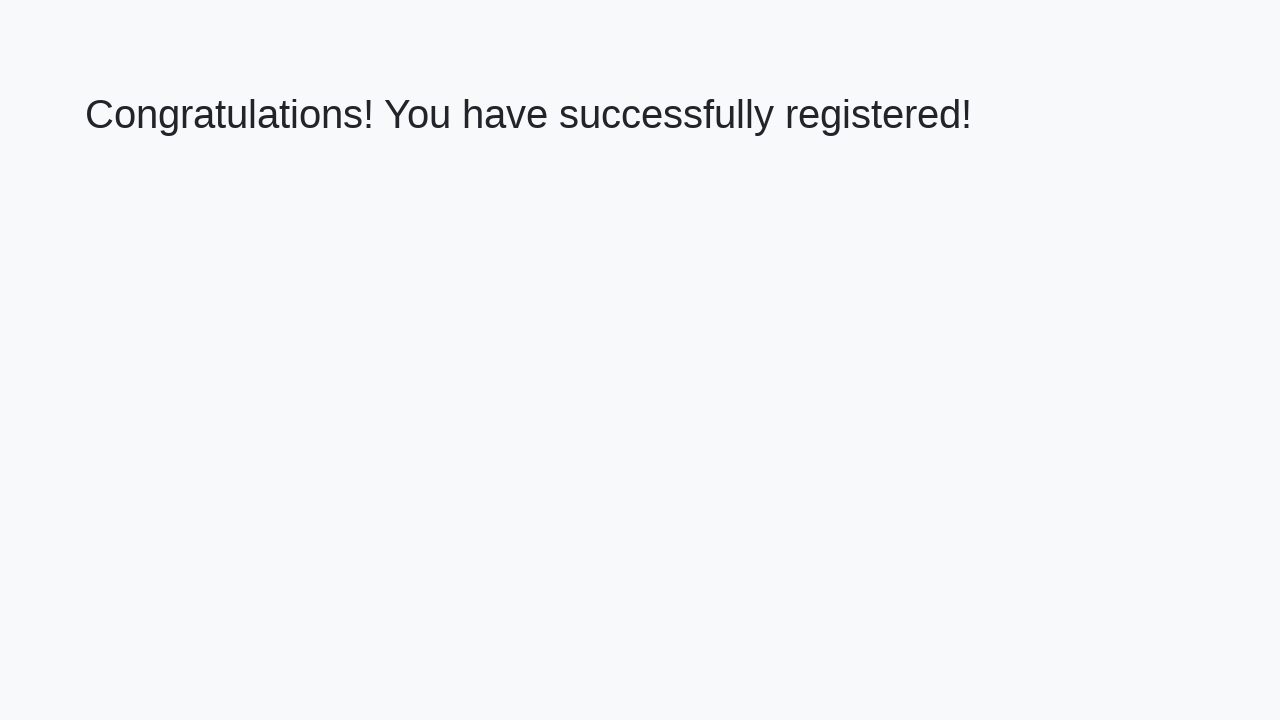